Tests adding multiple quantities of a book to the basket

Starting URL: https://practice.automationtesting.in

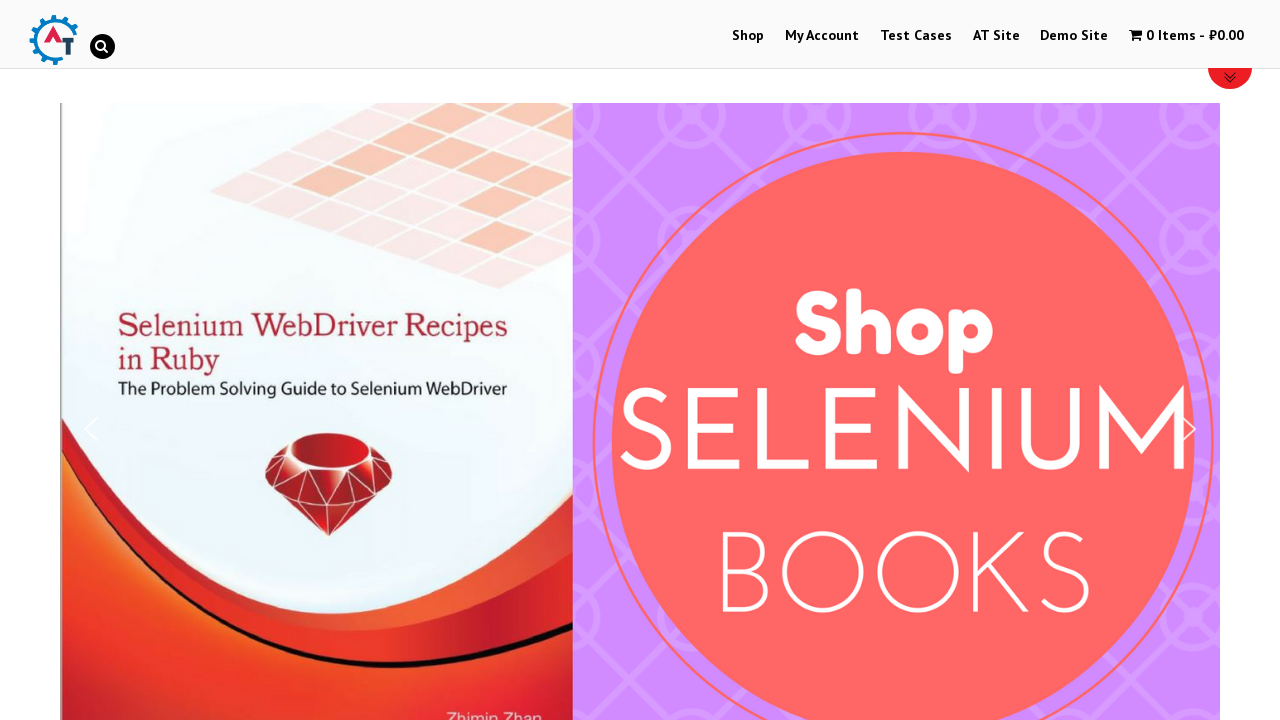

Clicked Shop link at (748, 36) on text=Shop
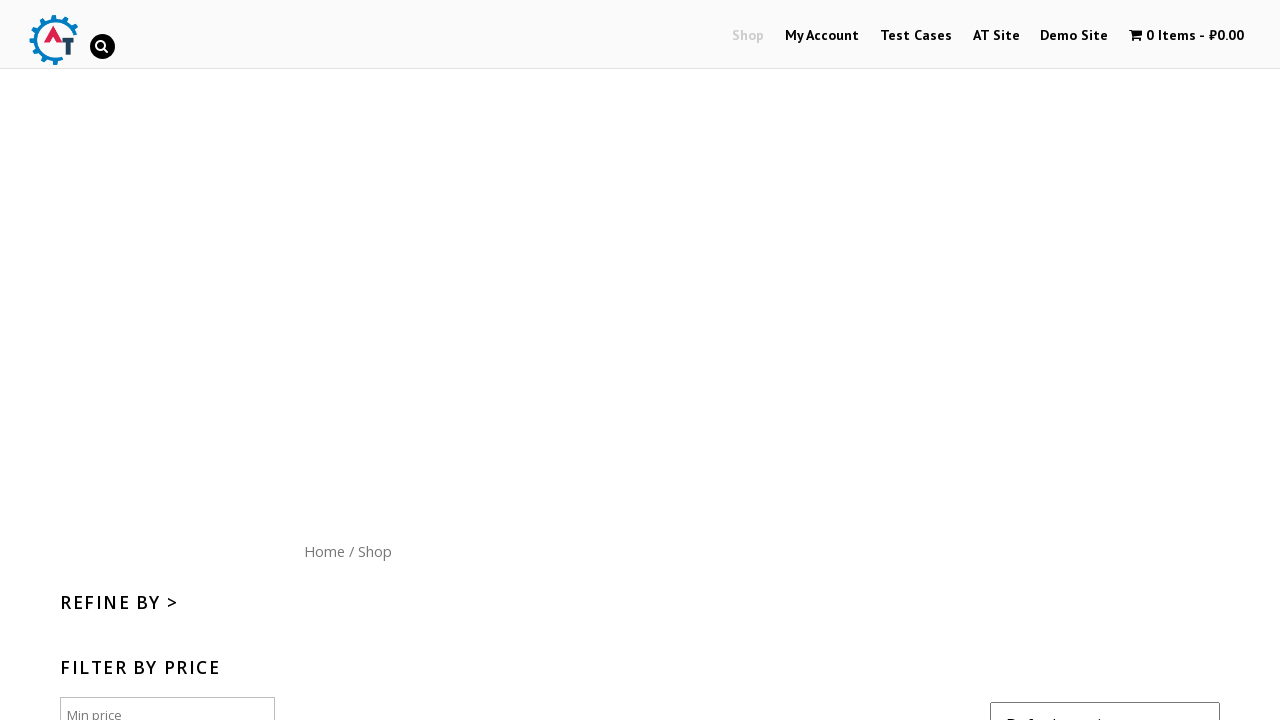

Waited for 2 seconds after clicking Shop
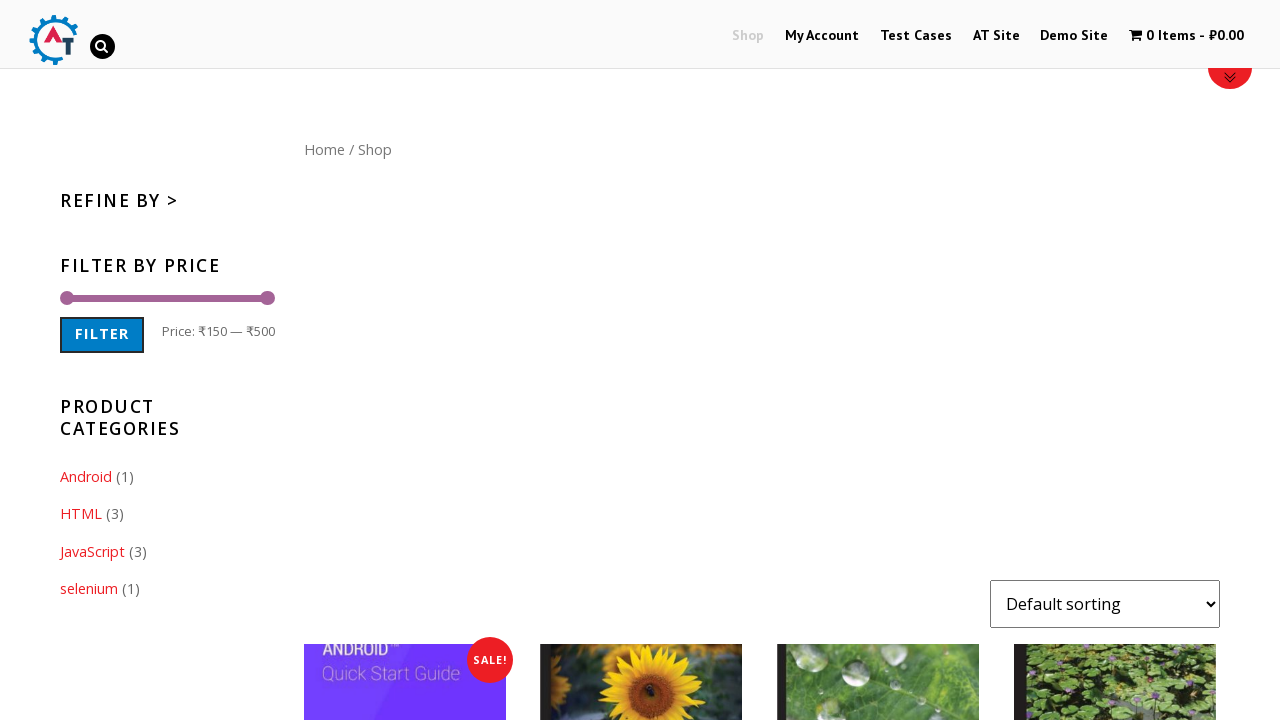

Clicked Home link at (324, 149) on text=Home
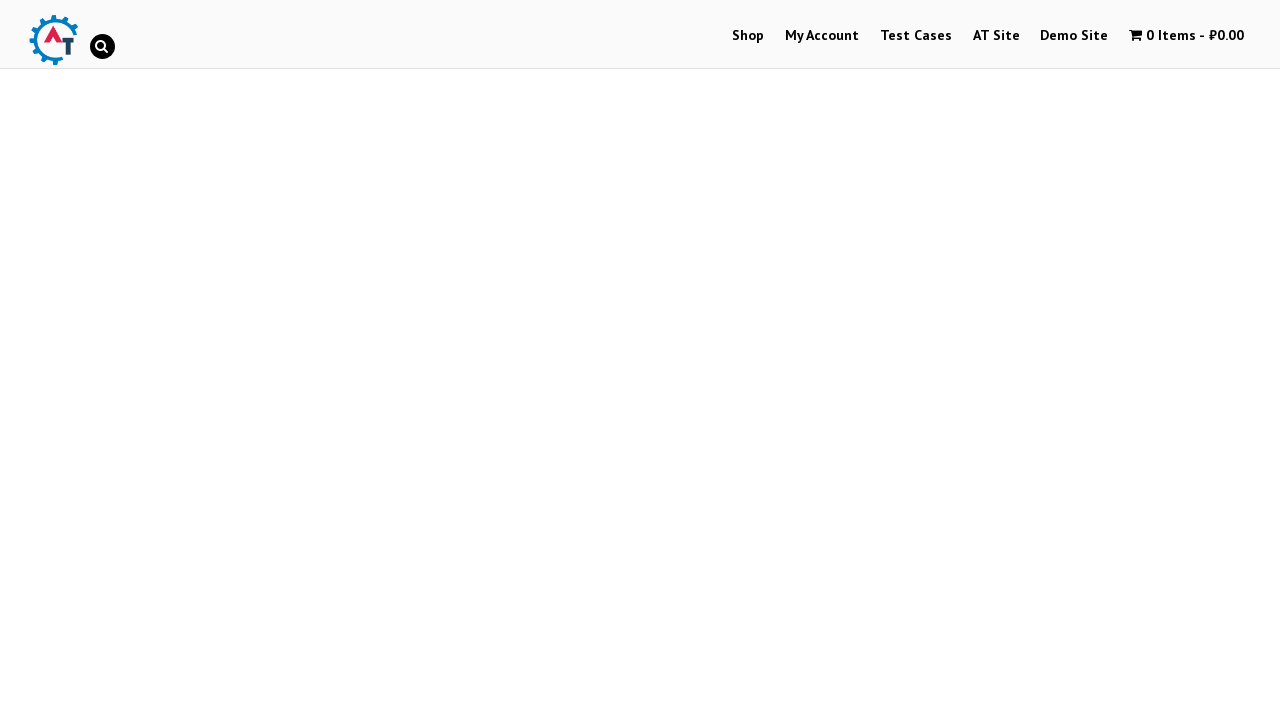

Waited for 5 seconds after clicking Home
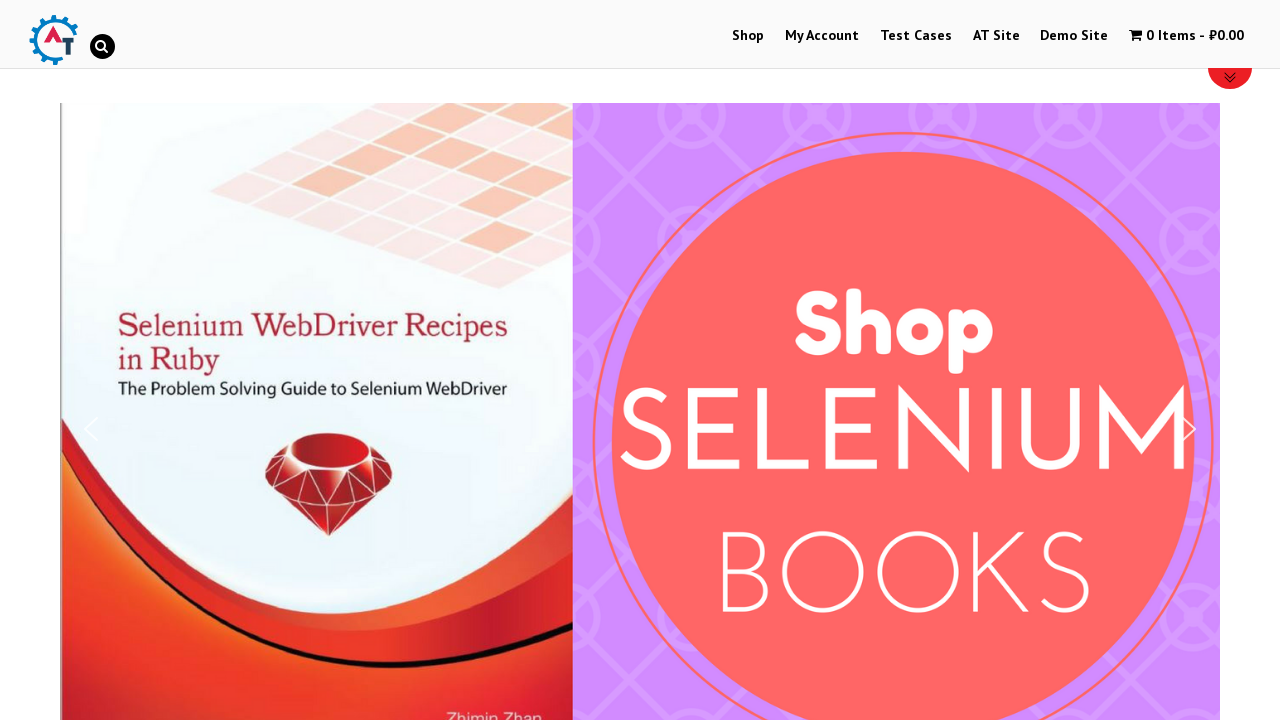

Clicked on Selenium Ruby book image at (241, 361) on a[href*='selenium-ruby'] img, .post-160 img
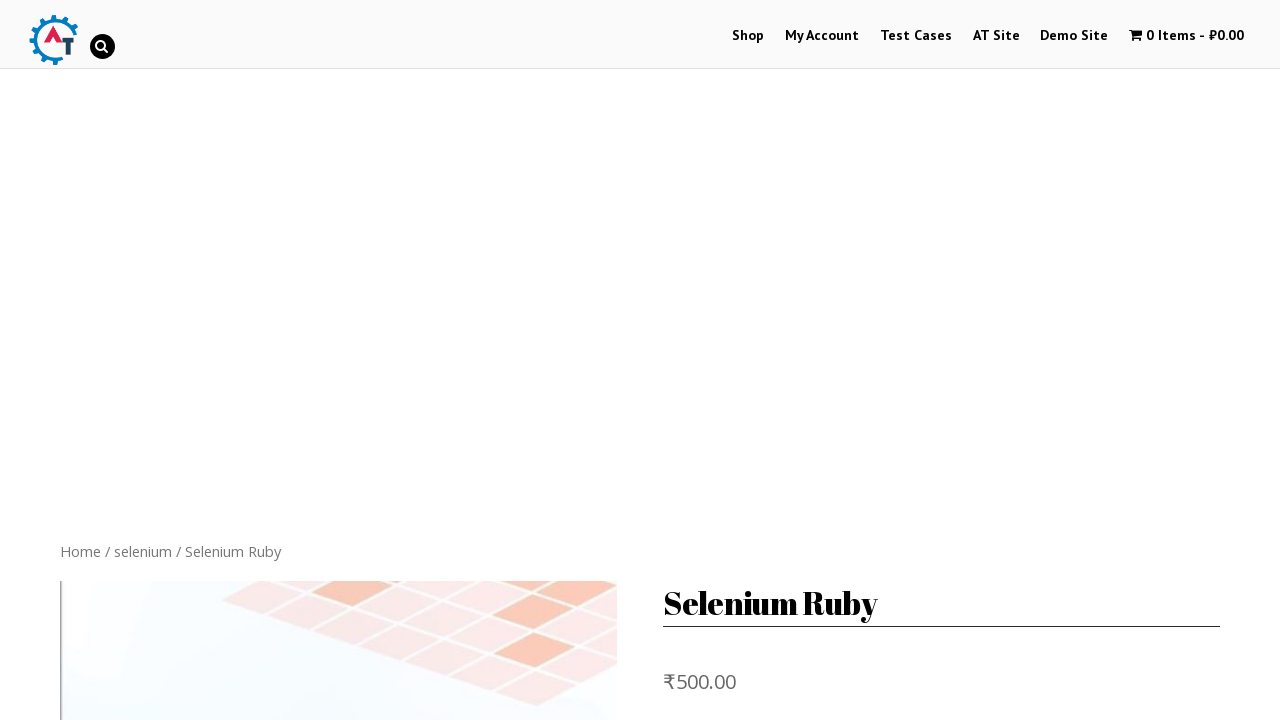

Waited for 2 seconds for book details page to load
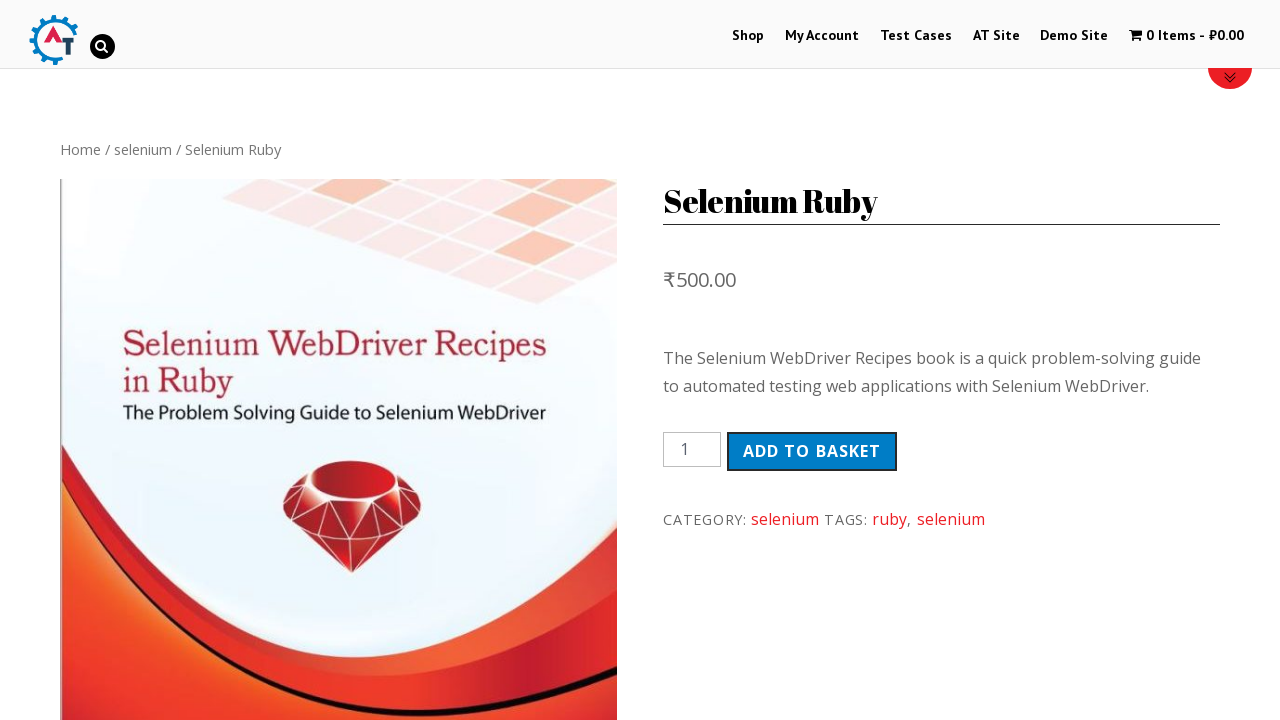

Filled quantity field with 8706 books on input[name='quantity'], .qty
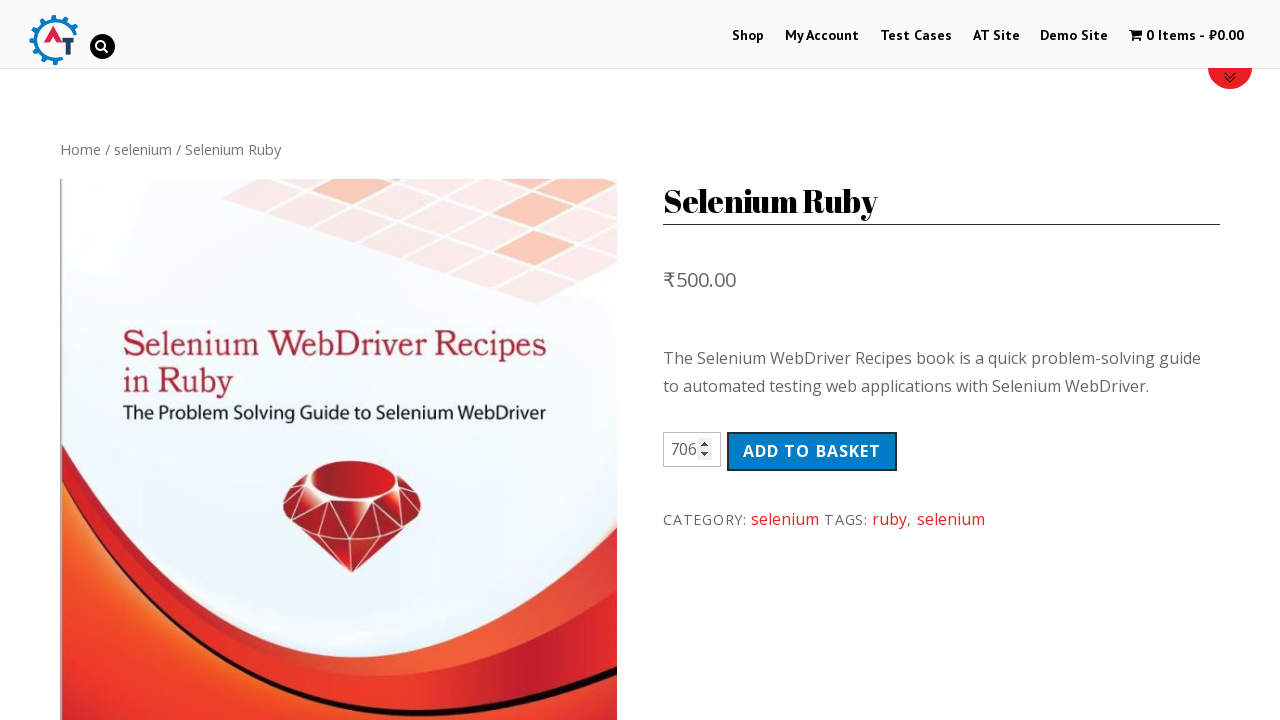

Clicked Add to Basket button at (812, 451) on button[name='add-to-cart'], .single_add_to_cart_button
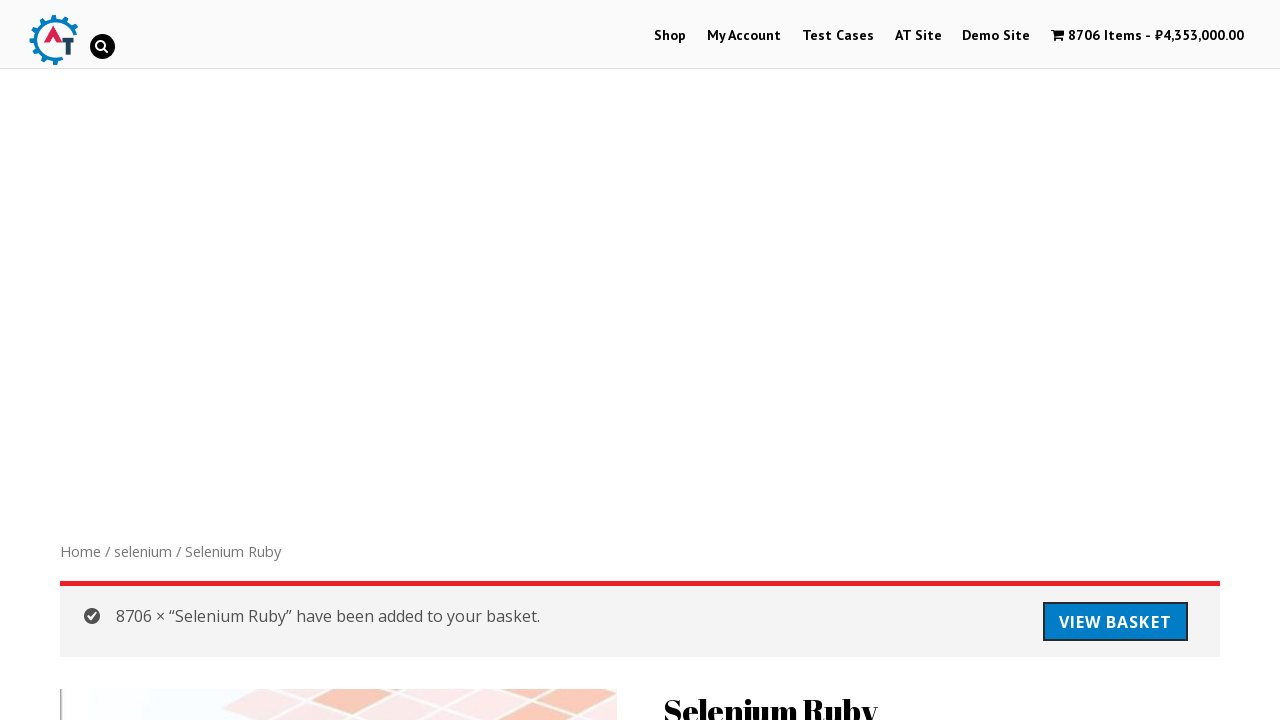

Waited for 3 seconds for basket to update with multiple quantities of Selenium Ruby book
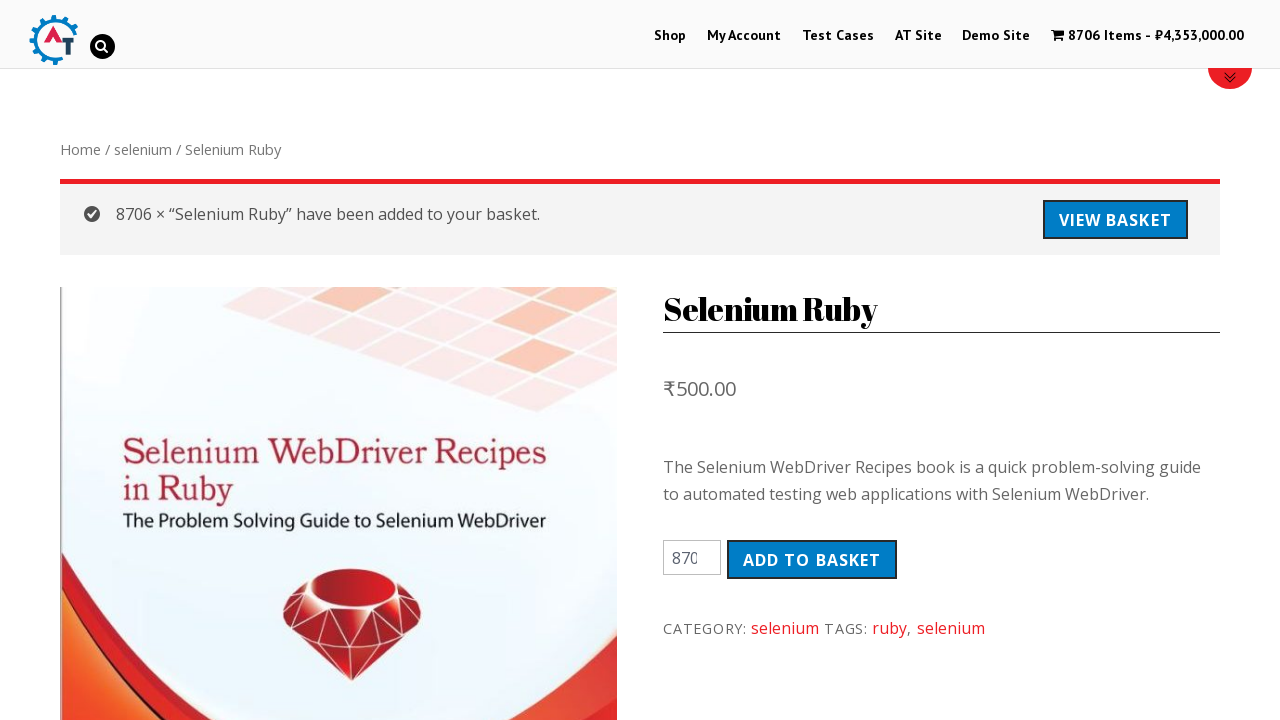

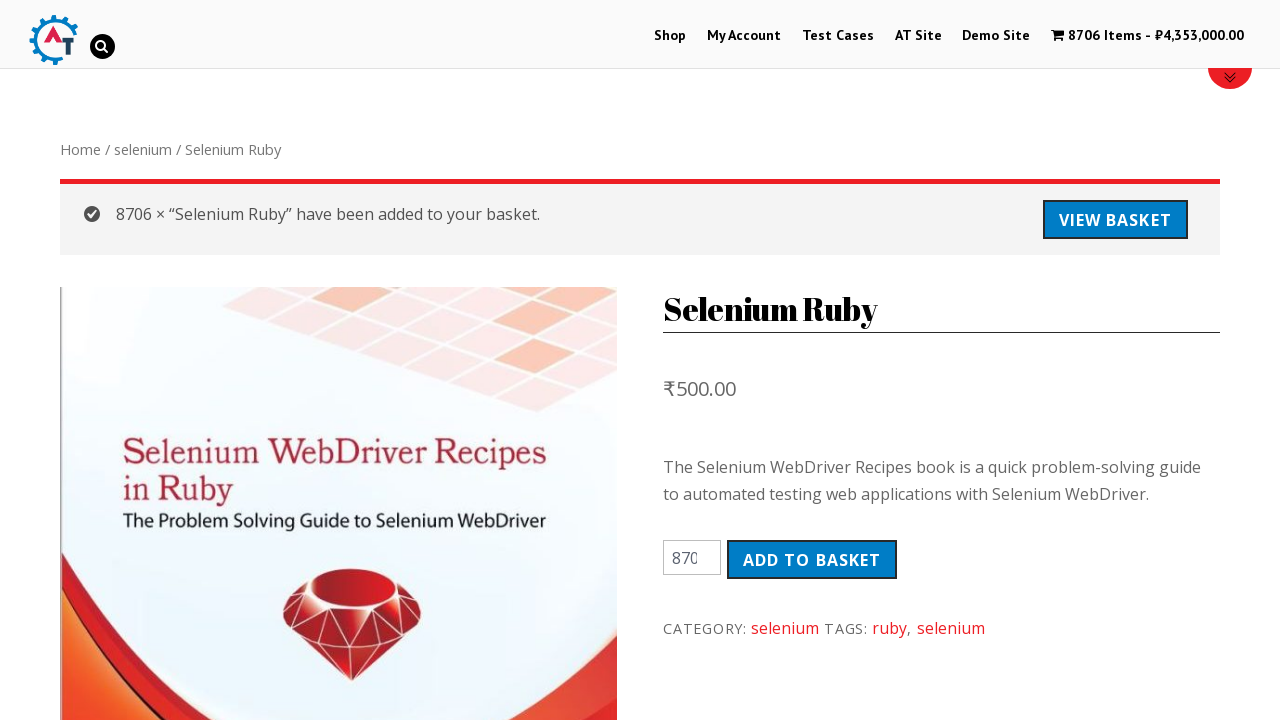